Tests e-commerce functionality by adding multiple vegetables to cart, proceeding to checkout, and applying a promo code

Starting URL: https://rahulshettyacademy.com/seleniumPractise/#/

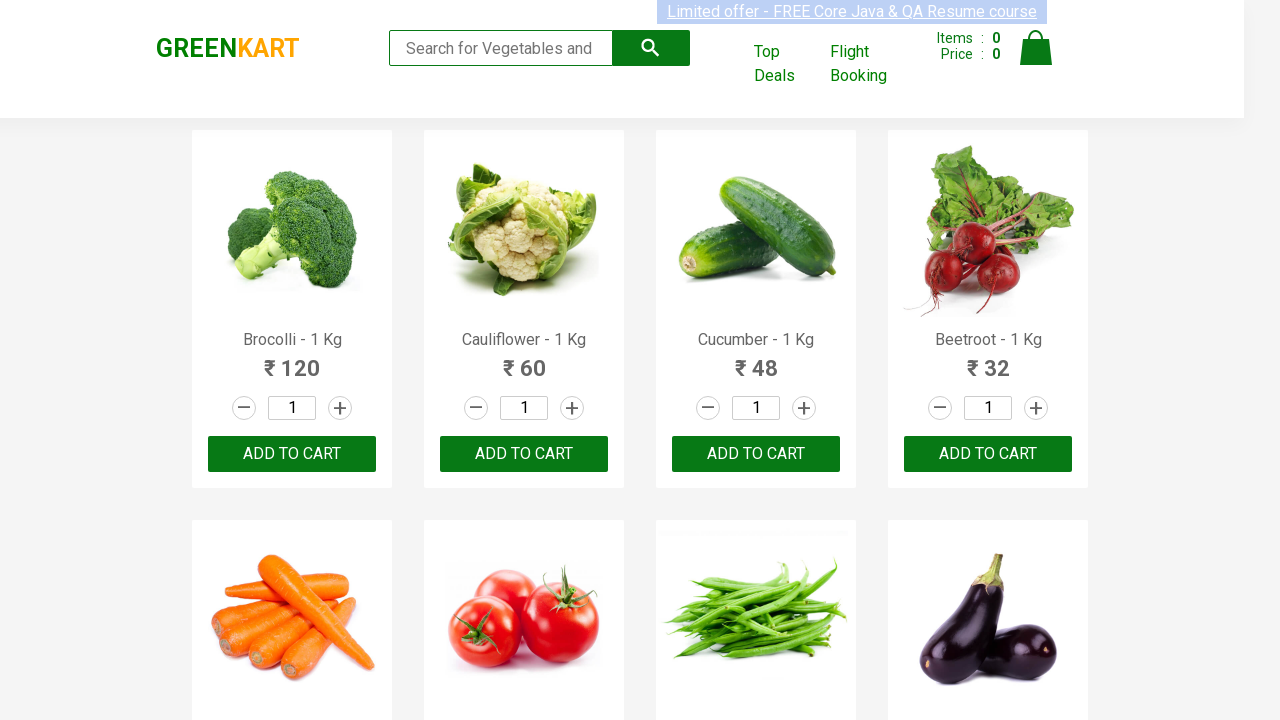

Waited for product list to load
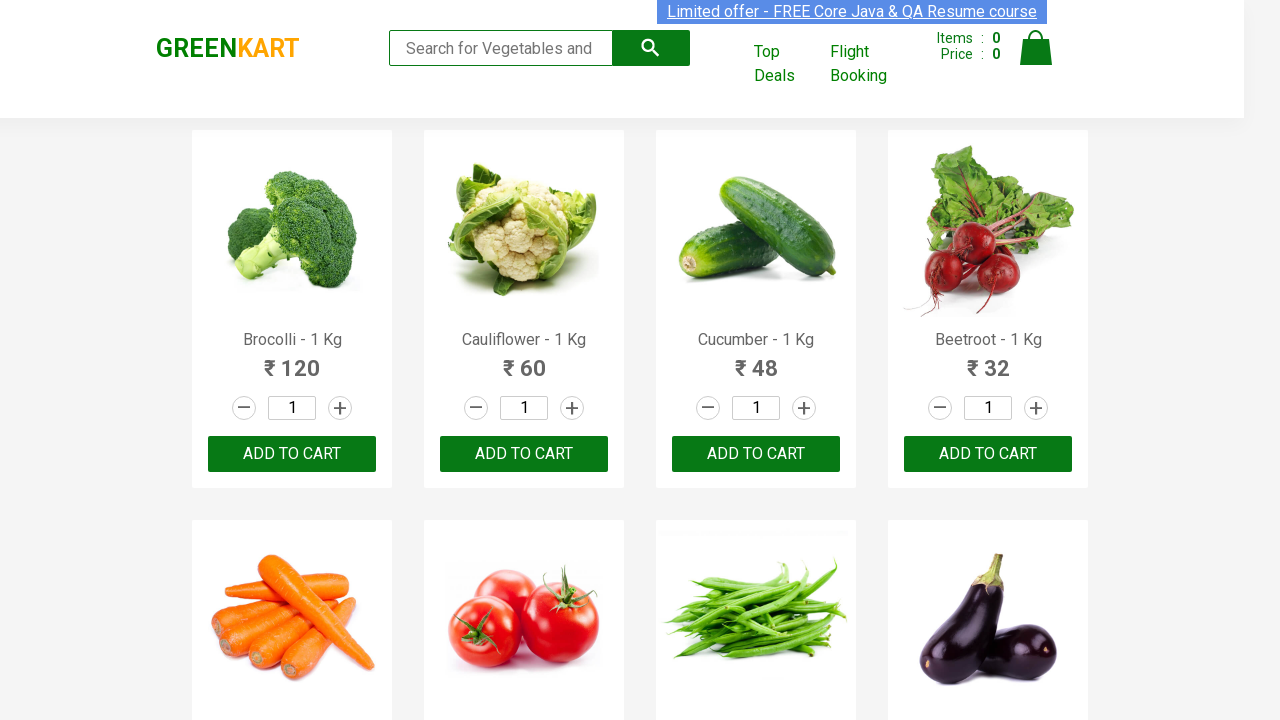

Retrieved all product elements from page
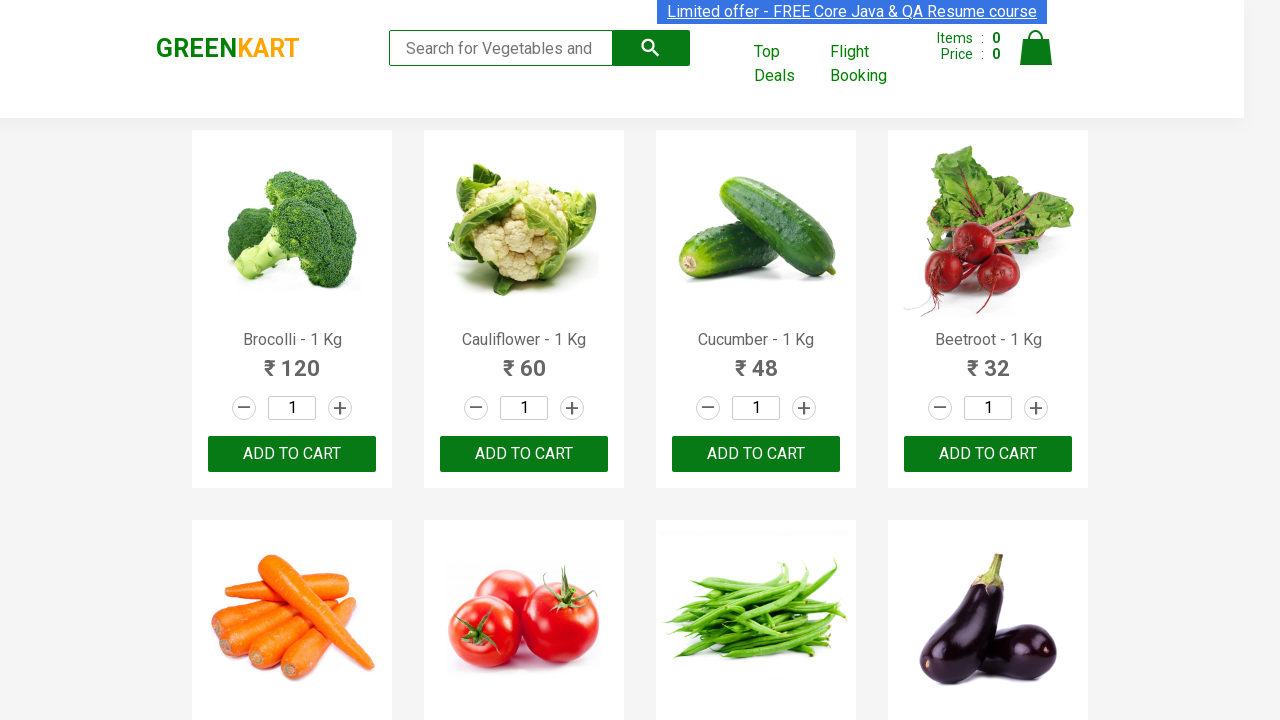

Added 'Brocolli' to cart at (292, 454) on xpath=//div[@class='product-action']/button >> nth=0
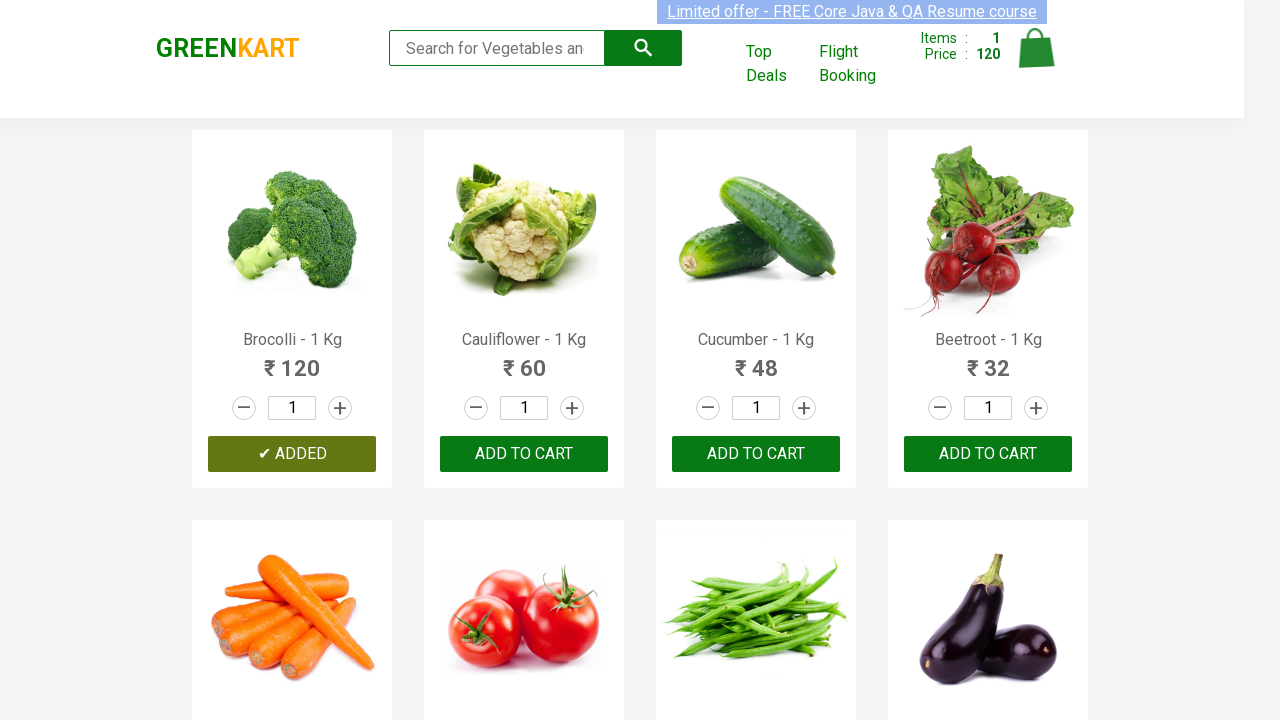

Added 'Cucumber' to cart at (756, 454) on xpath=//div[@class='product-action']/button >> nth=2
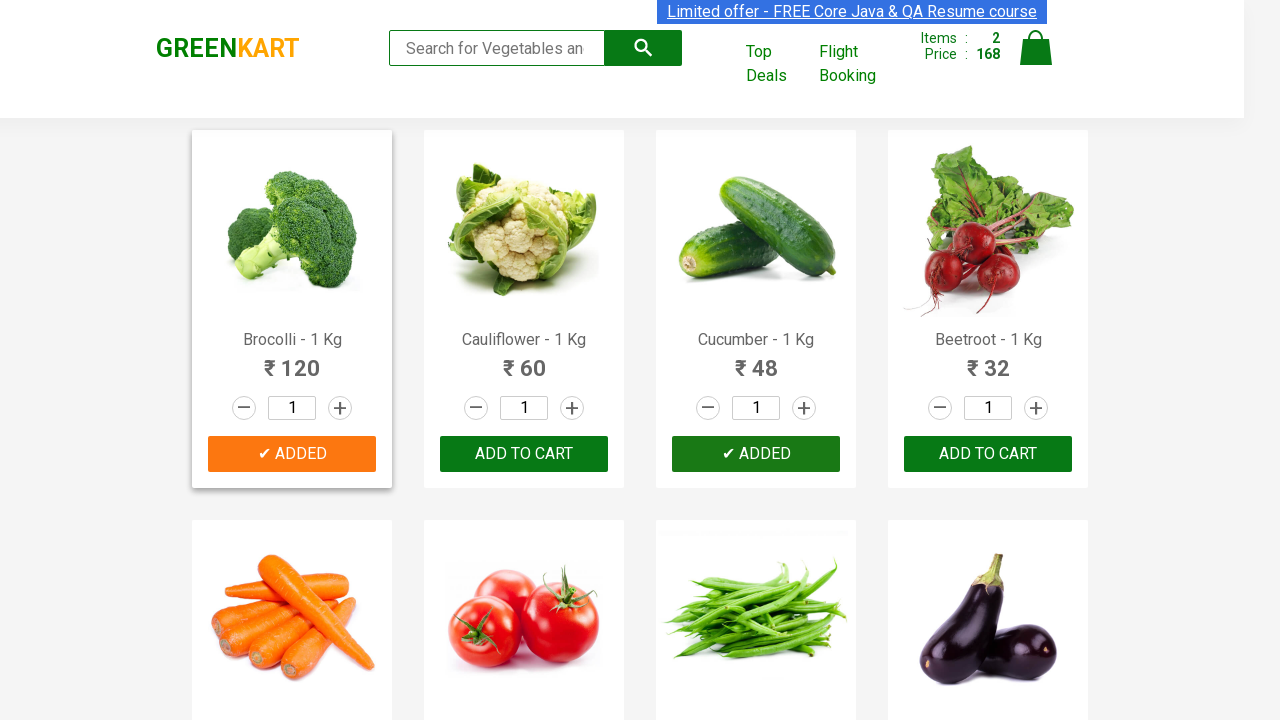

Added 'Carrot' to cart at (292, 360) on xpath=//div[@class='product-action']/button >> nth=4
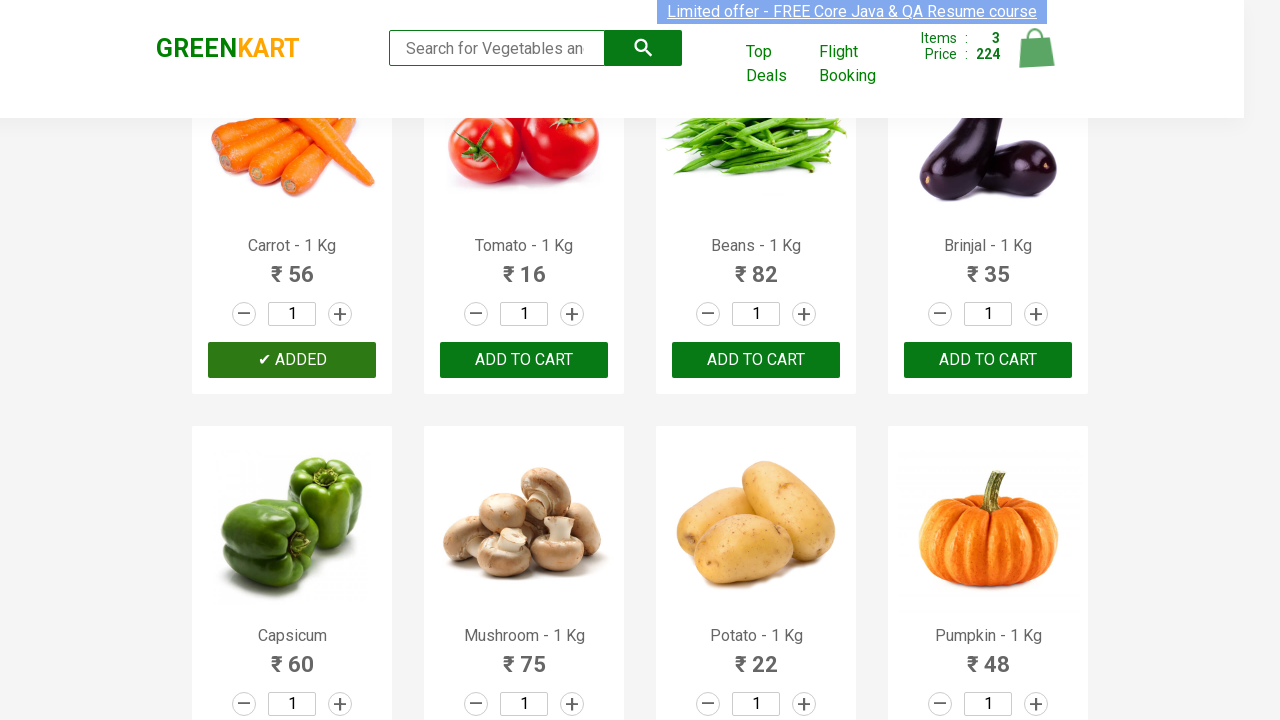

Clicked cart icon to view cart at (1036, 48) on img[alt='Cart']
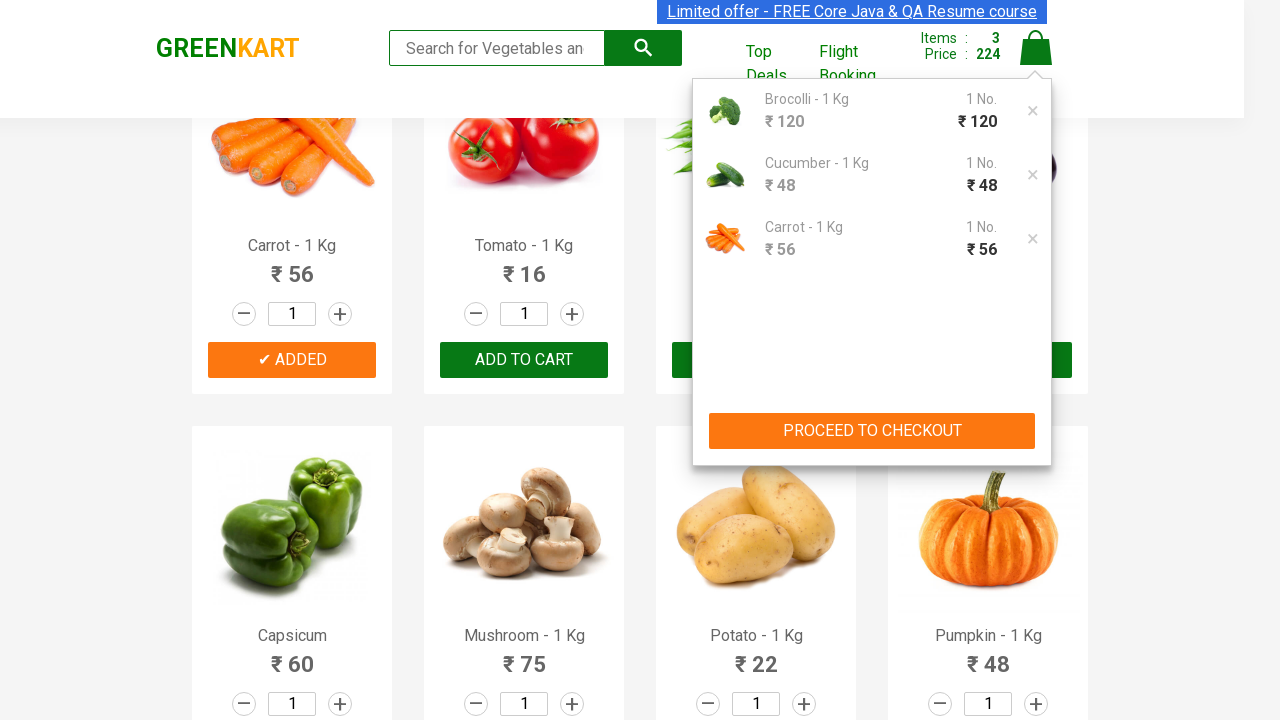

PROCEED TO CHECKOUT button became visible
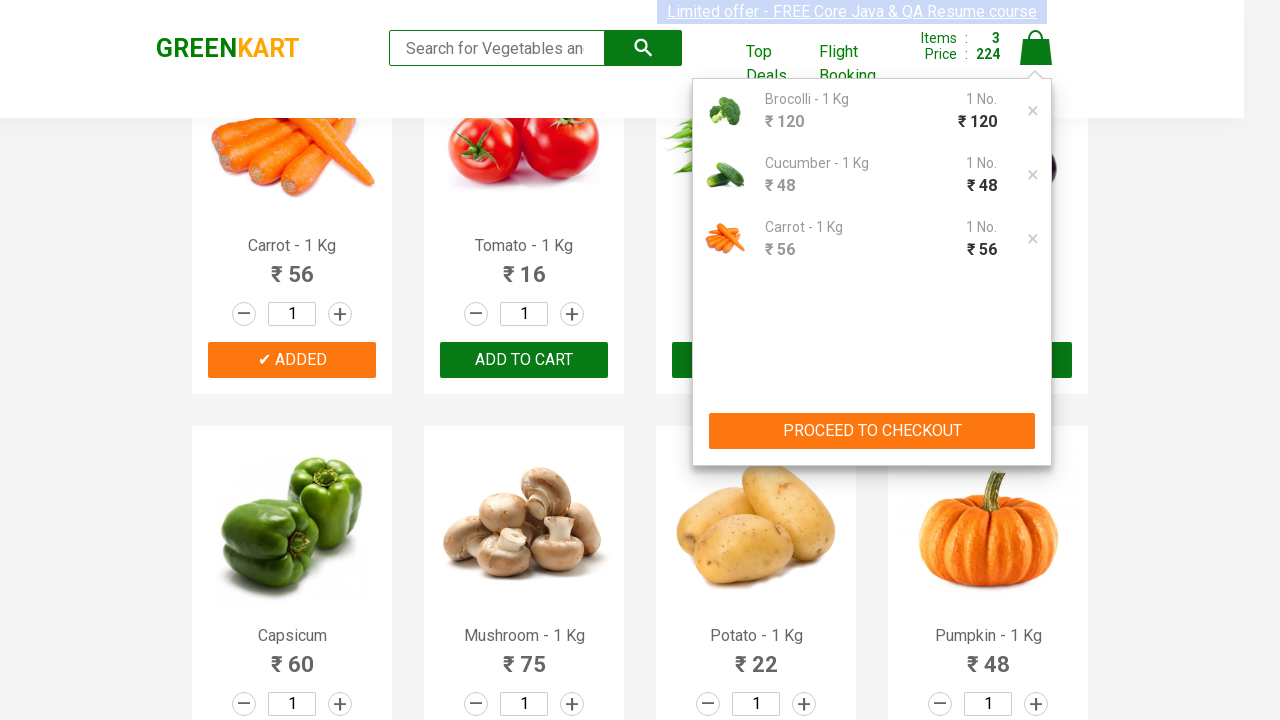

Clicked PROCEED TO CHECKOUT button at (872, 431) on xpath=//button[text()='PROCEED TO CHECKOUT']
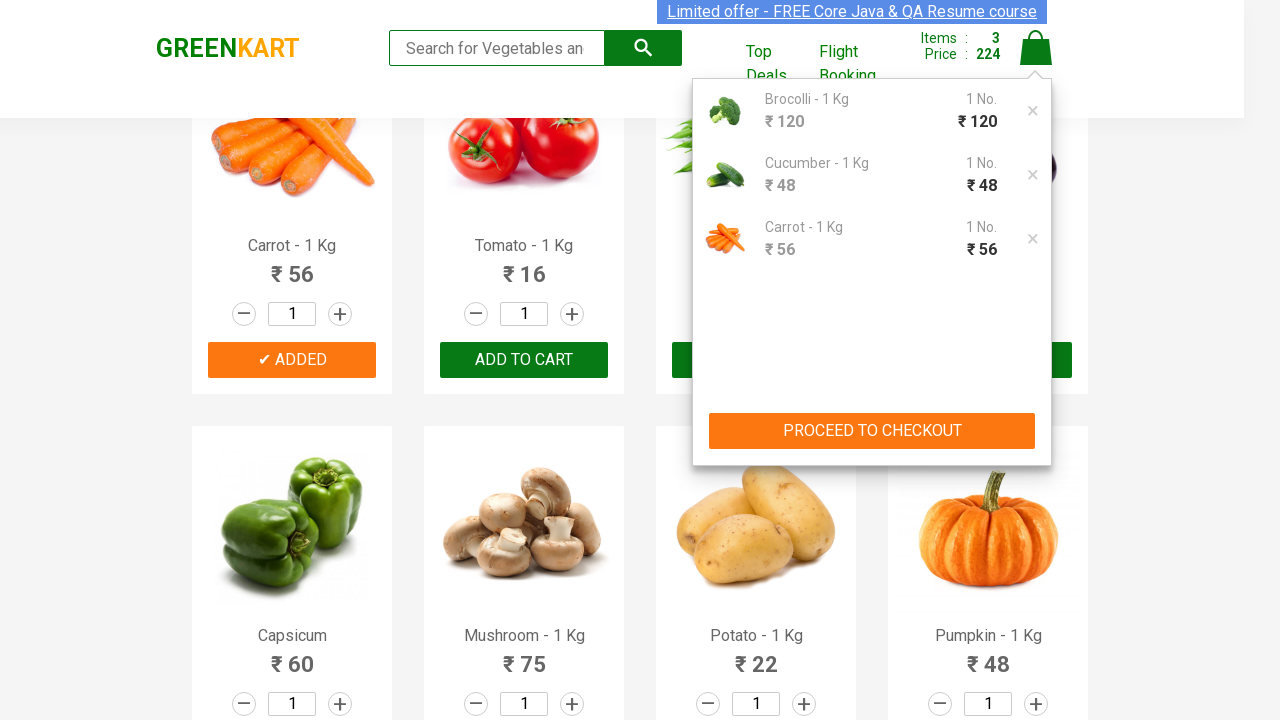

Promo code input field became visible
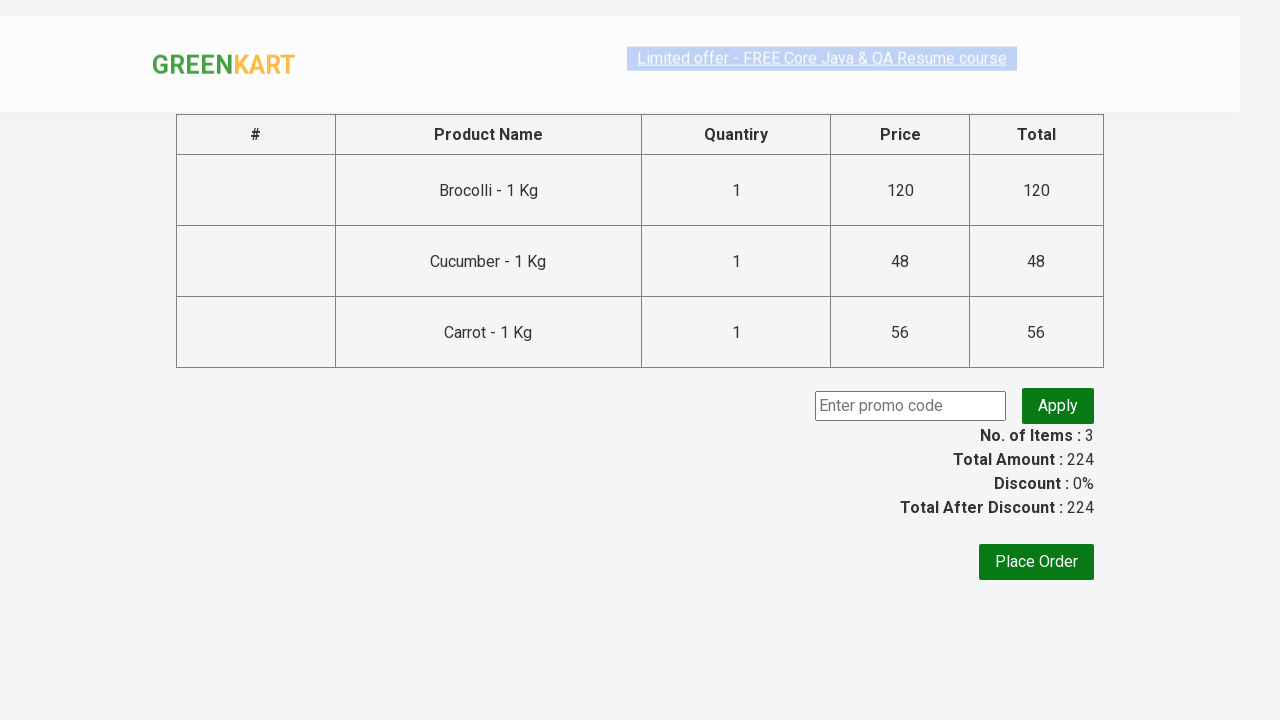

Entered promo code 'rahulshettyacademy' on //input[@placeholder='Enter promo code']
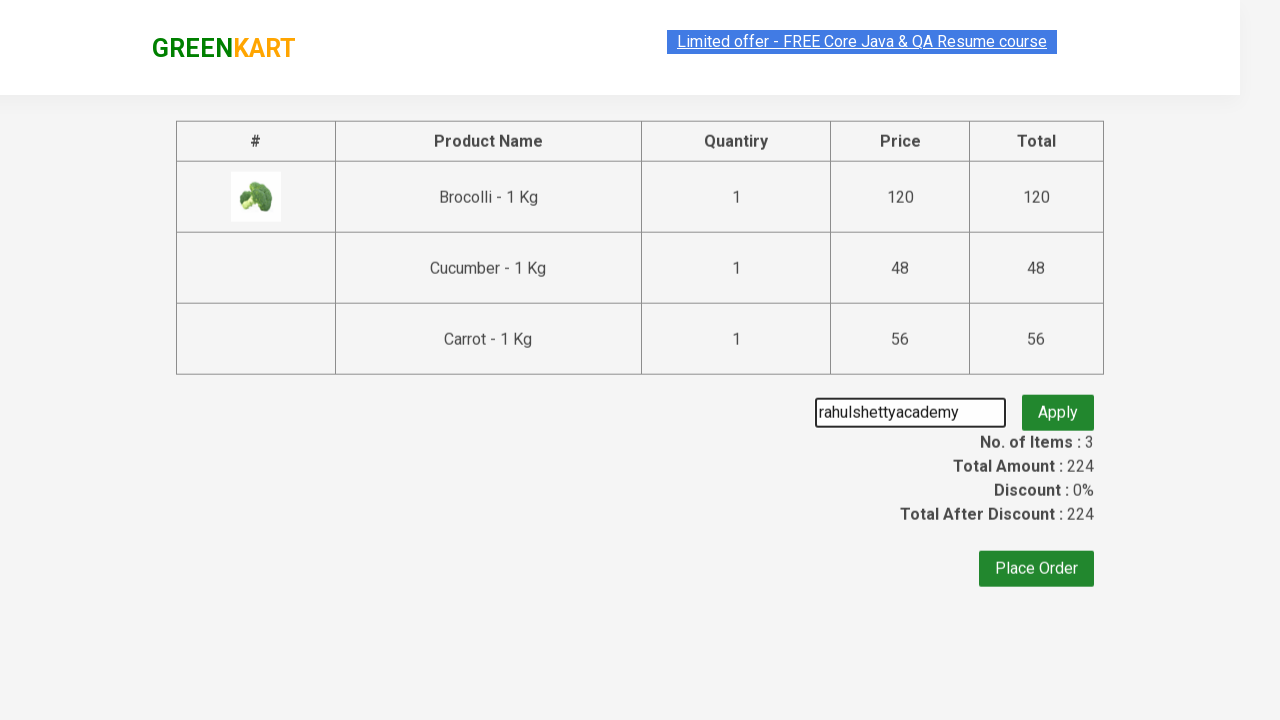

Clicked Apply button to apply promo code at (1058, 406) on button.promoBtn
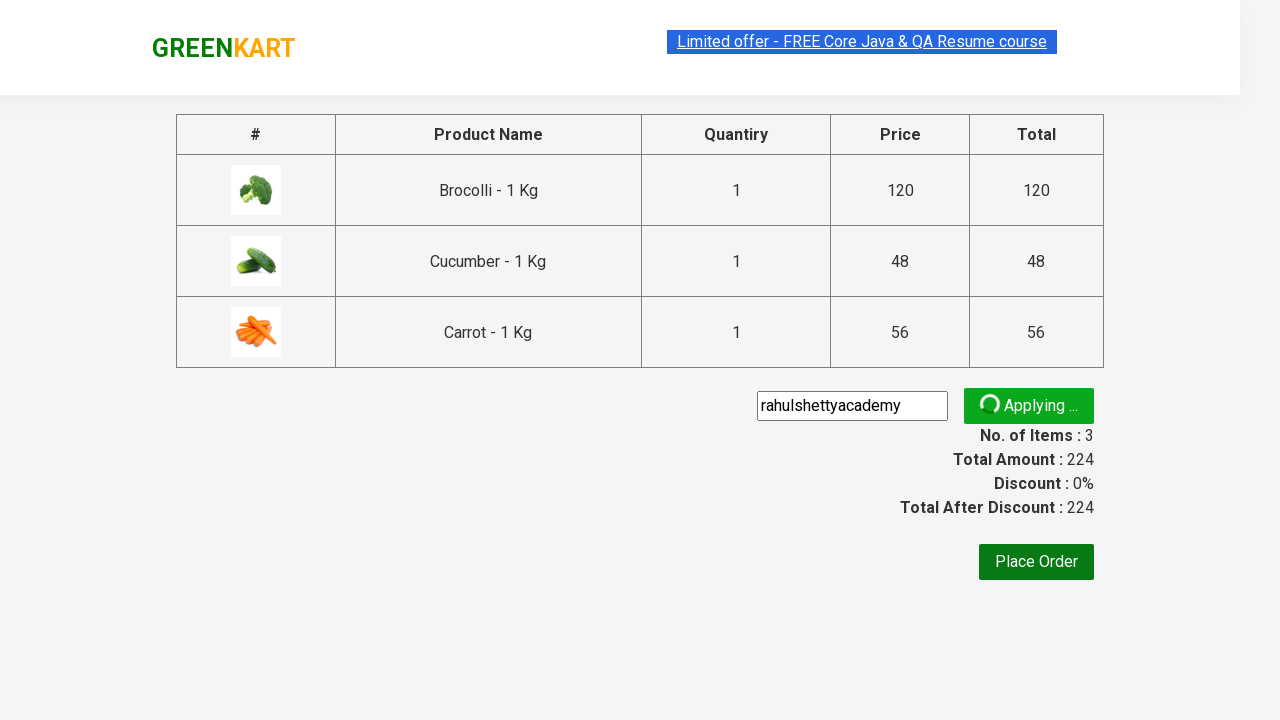

Promo code success message appeared
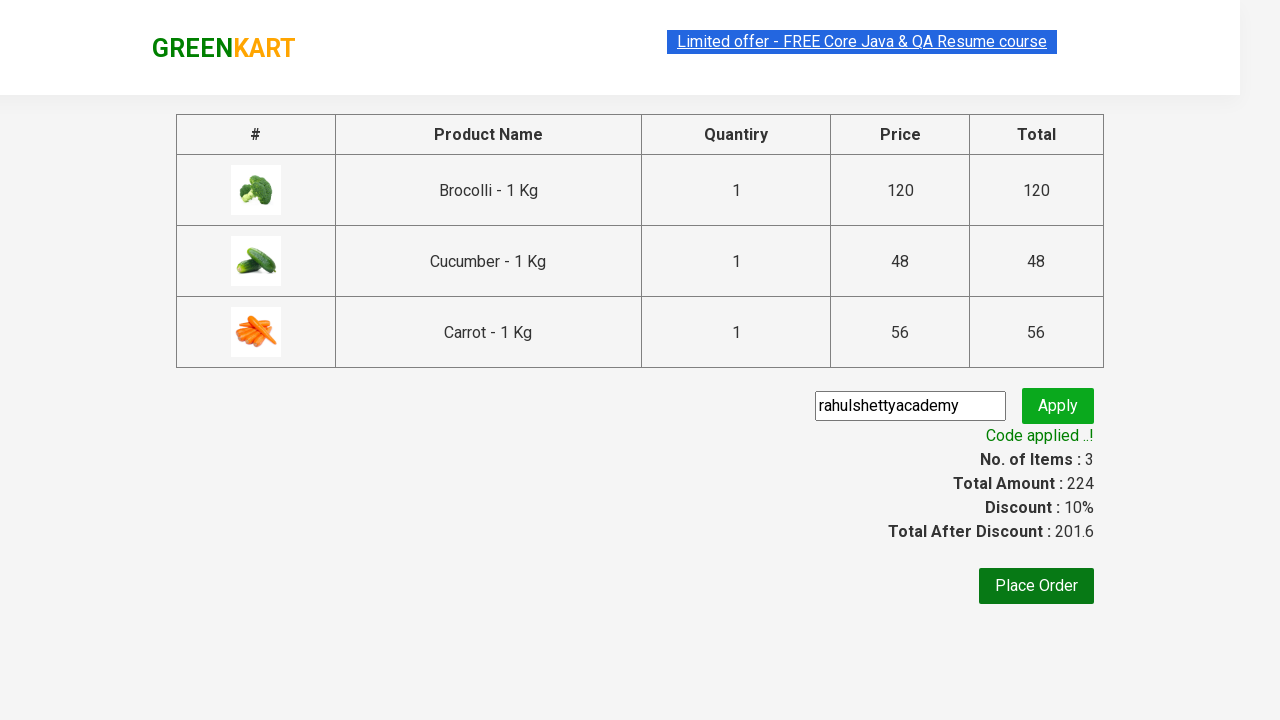

Verified success message: 'Code applied ..!'
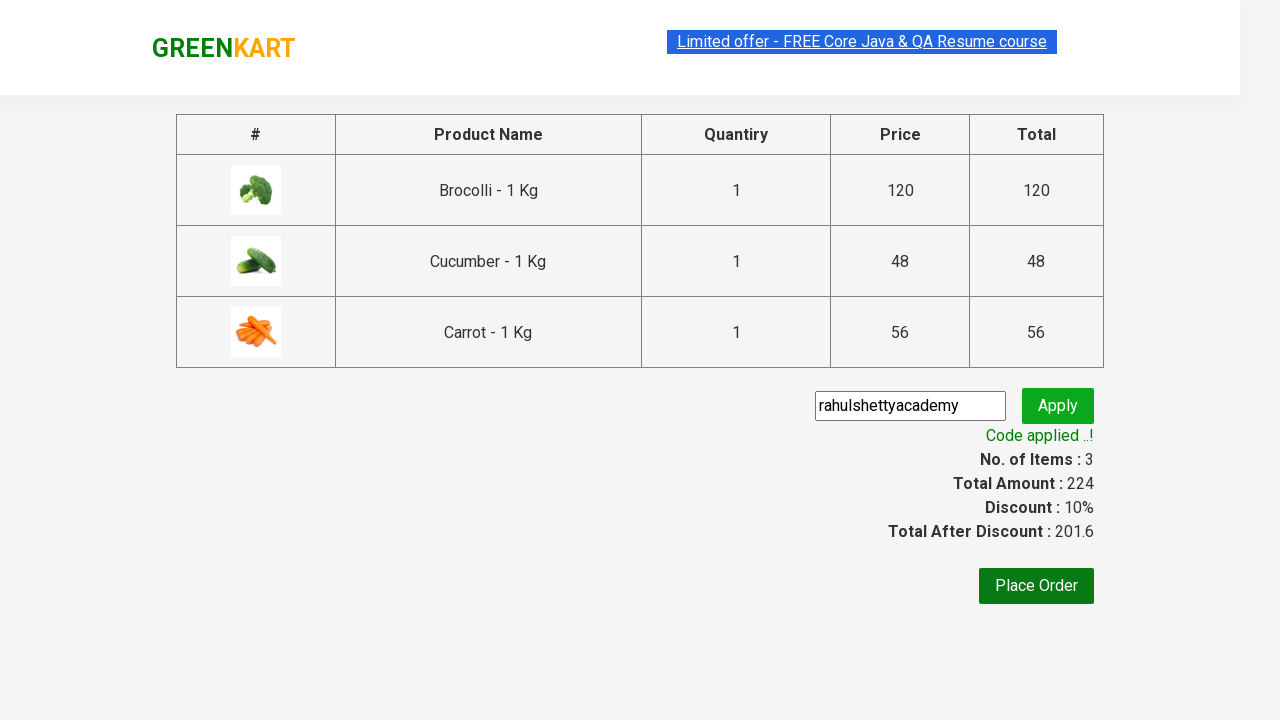

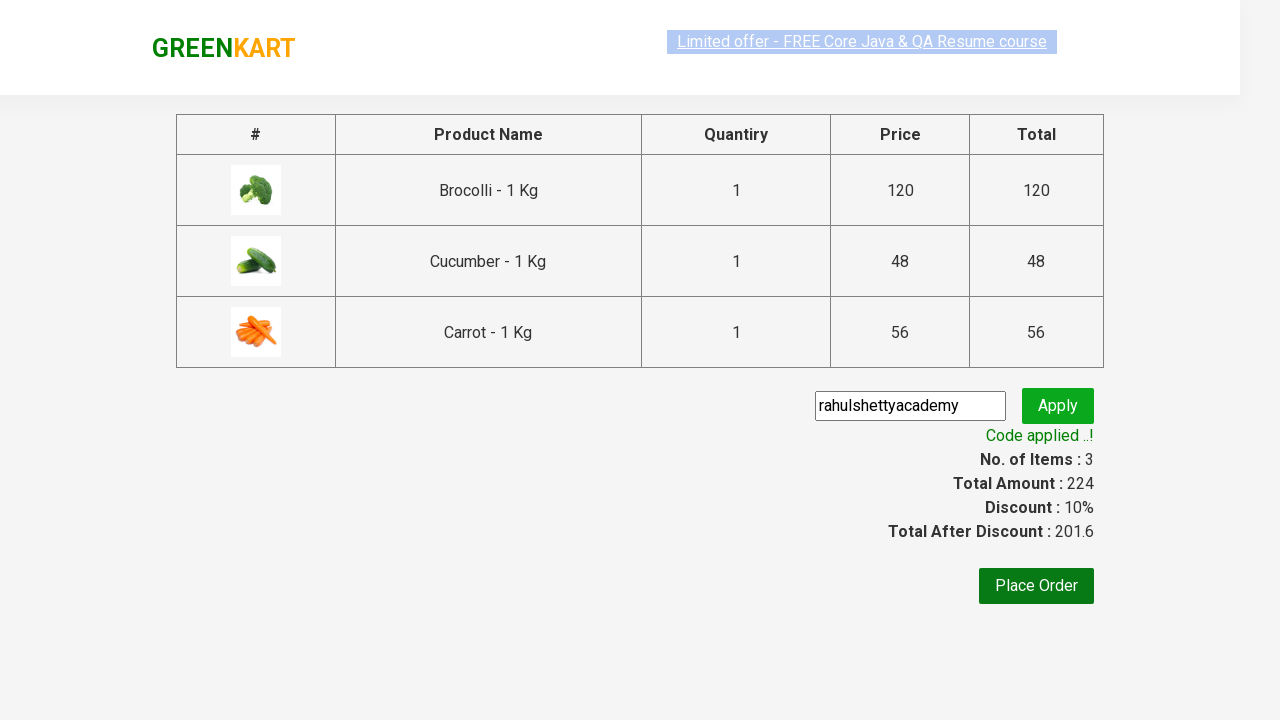